Tests navigation by clicking a dynamically calculated link text, then fills out a form with personal information (first name, last name, city, country) and submits it.

Starting URL: http://suninjuly.github.io/find_link_text

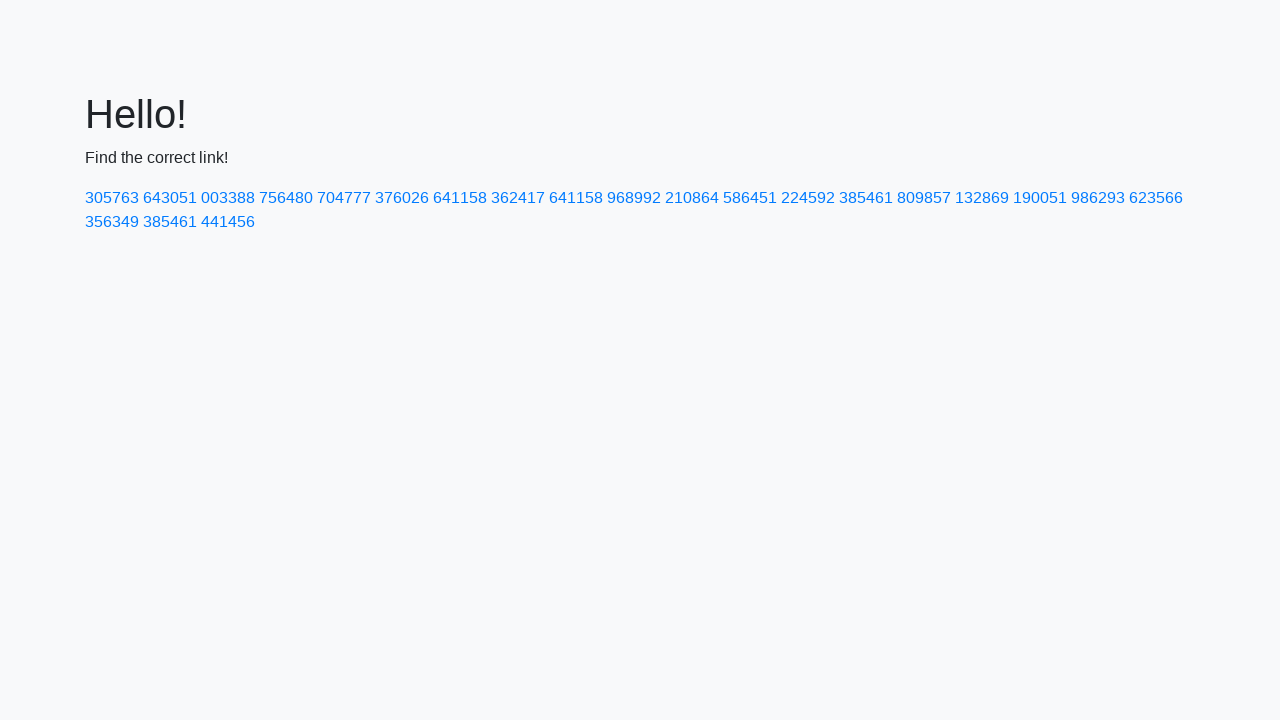

Clicked dynamically calculated link with text '224592' at (808, 198) on a:text('224592')
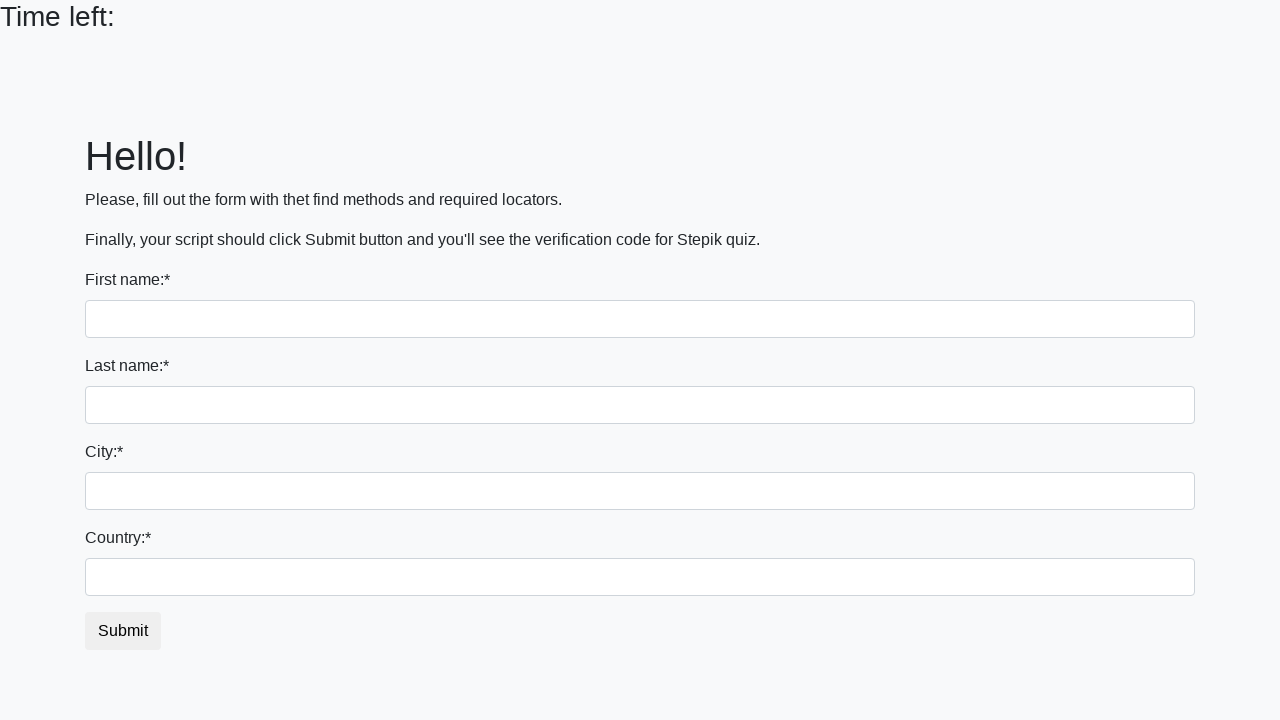

Filled first name field with 'Ivan' on input
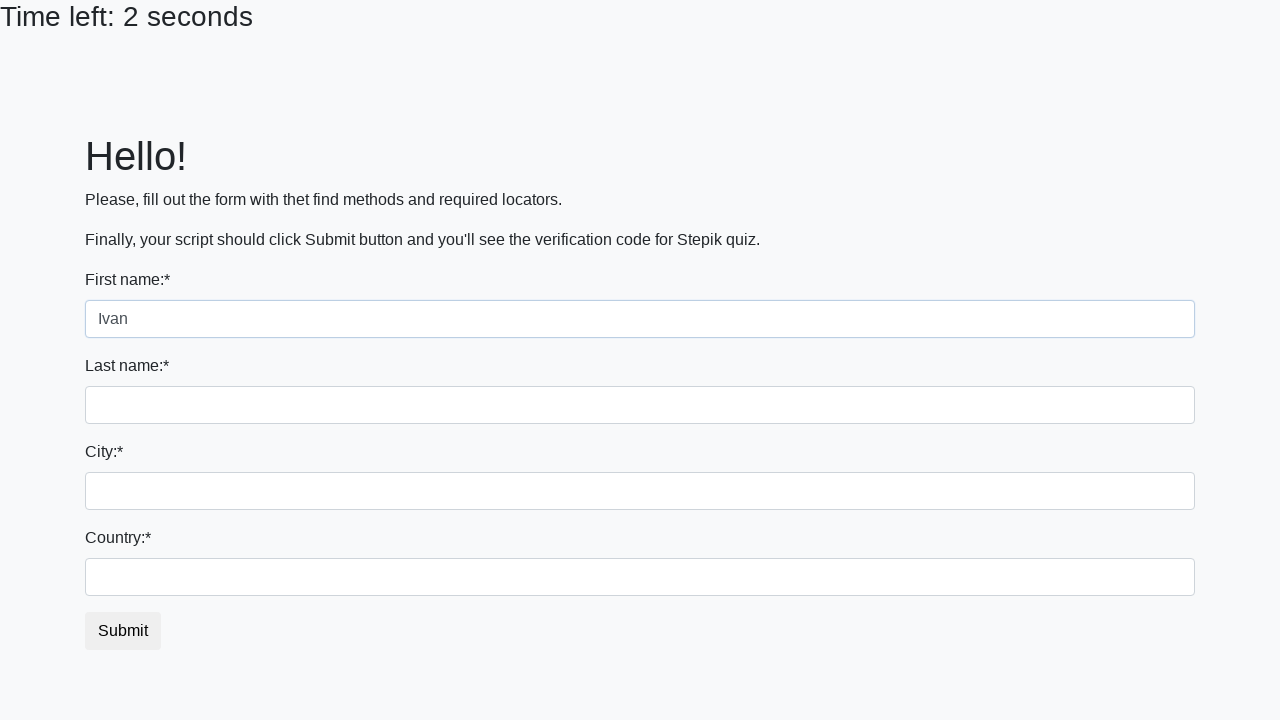

Filled last name field with 'Petrov' on input[name='last_name']
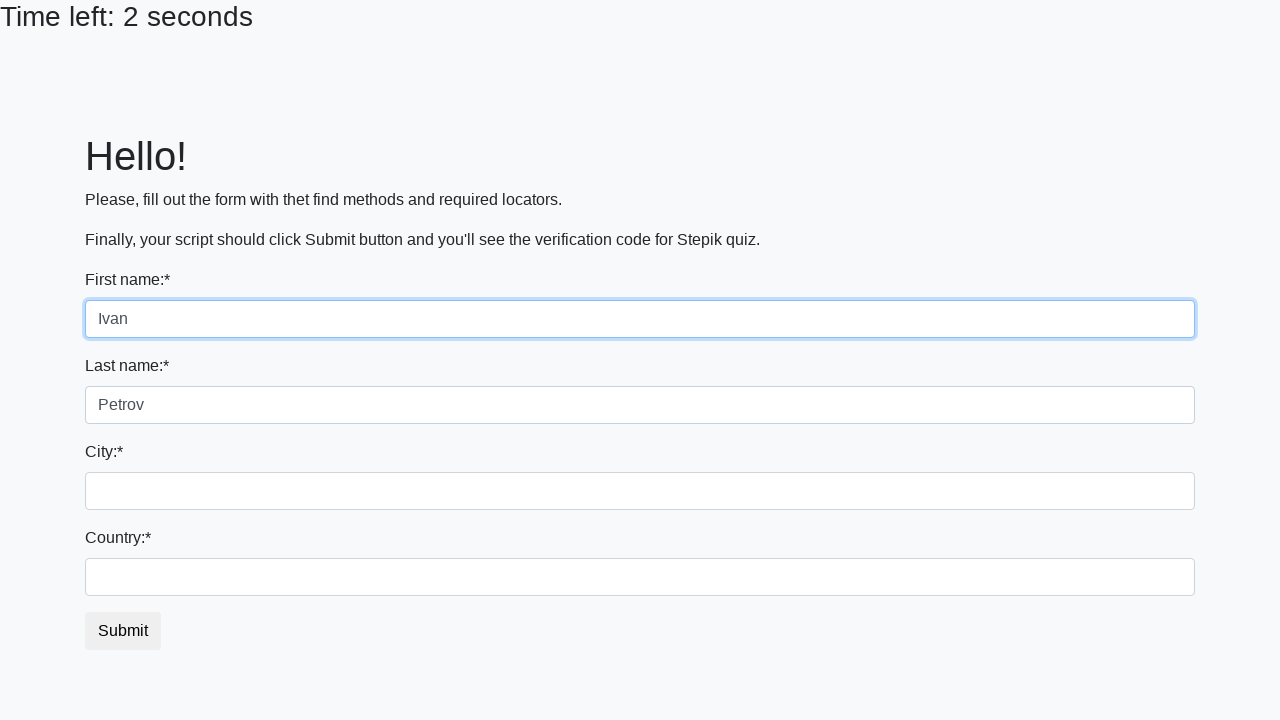

Filled city field with 'Smolensk' on input[name='firstname']
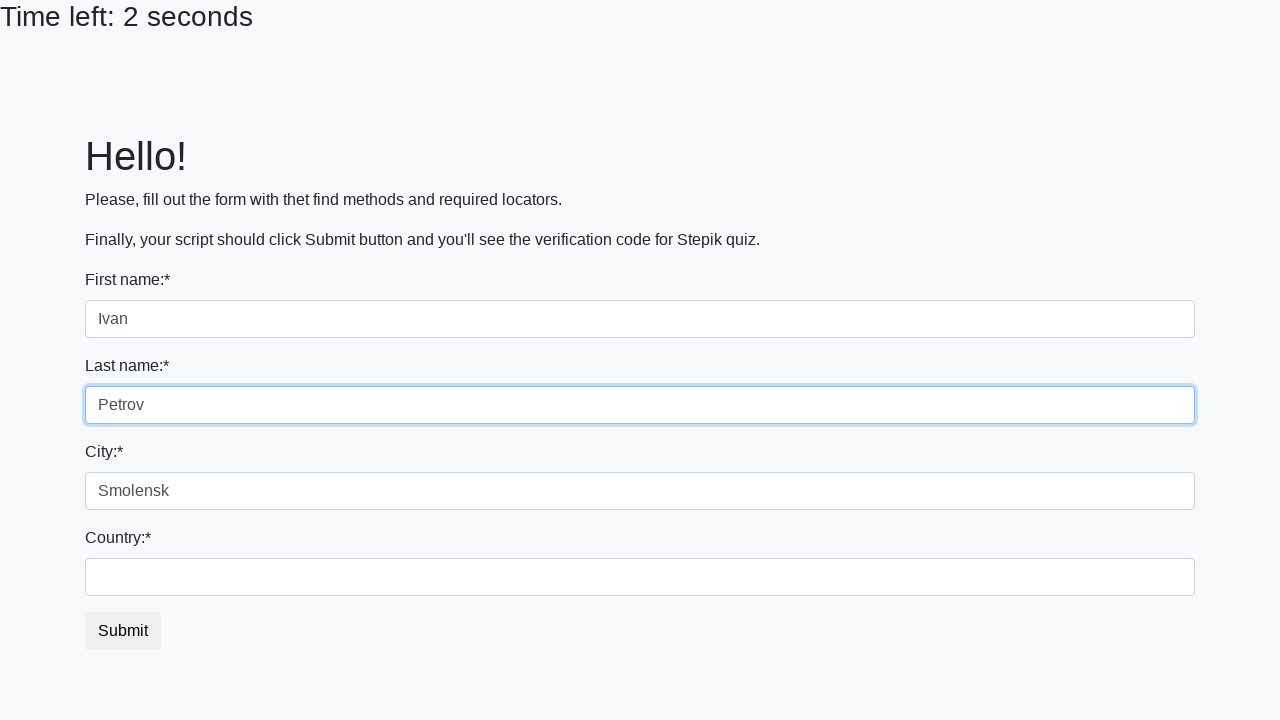

Filled country field with 'Russia' on #country
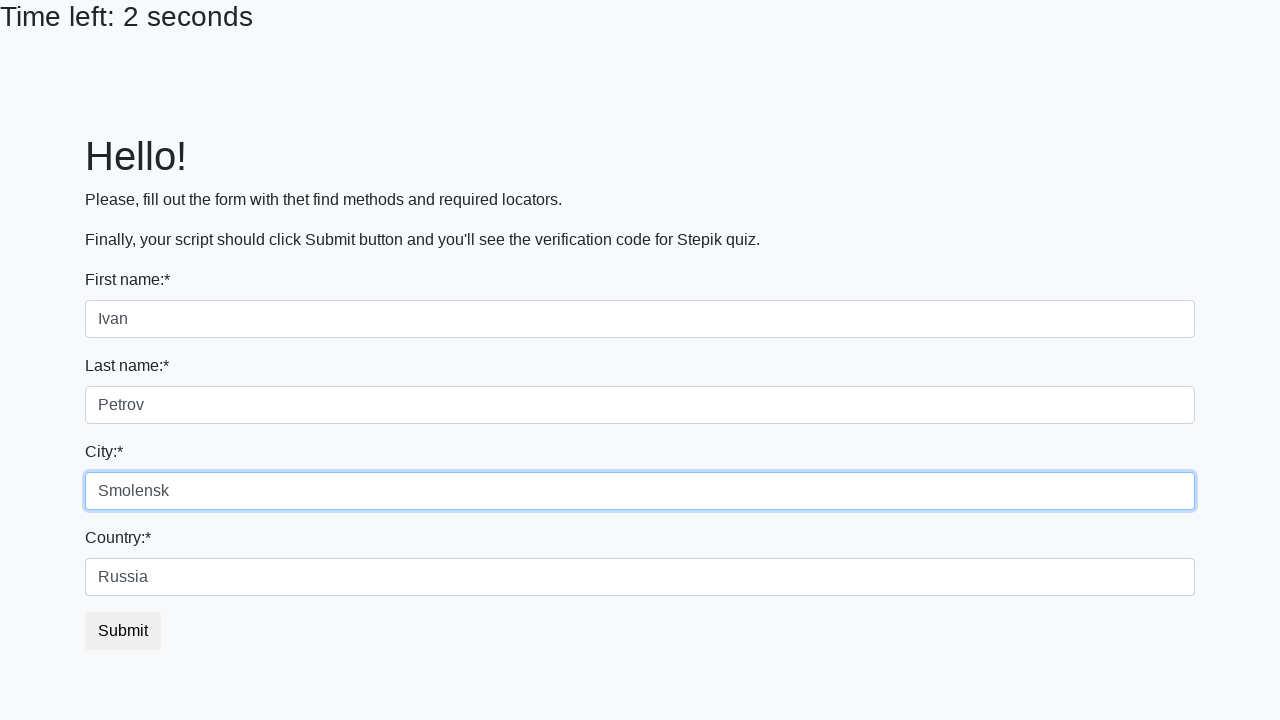

Clicked submit button to submit form at (123, 631) on button.btn
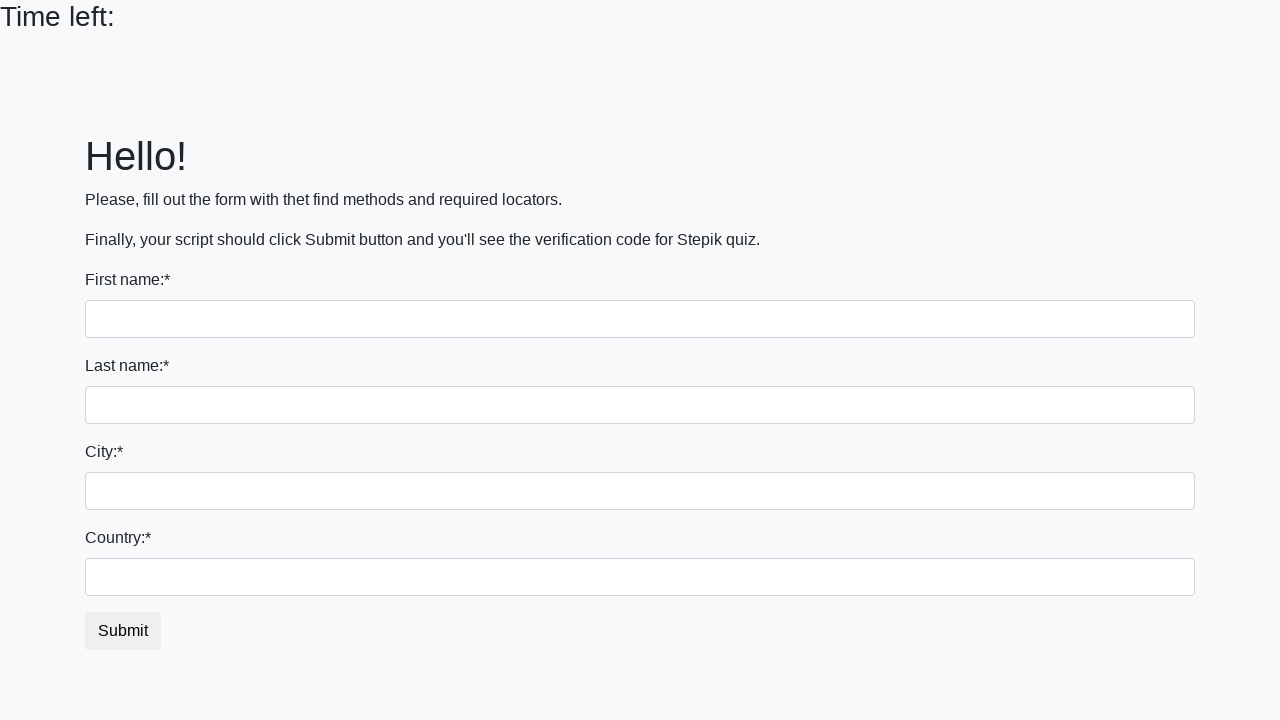

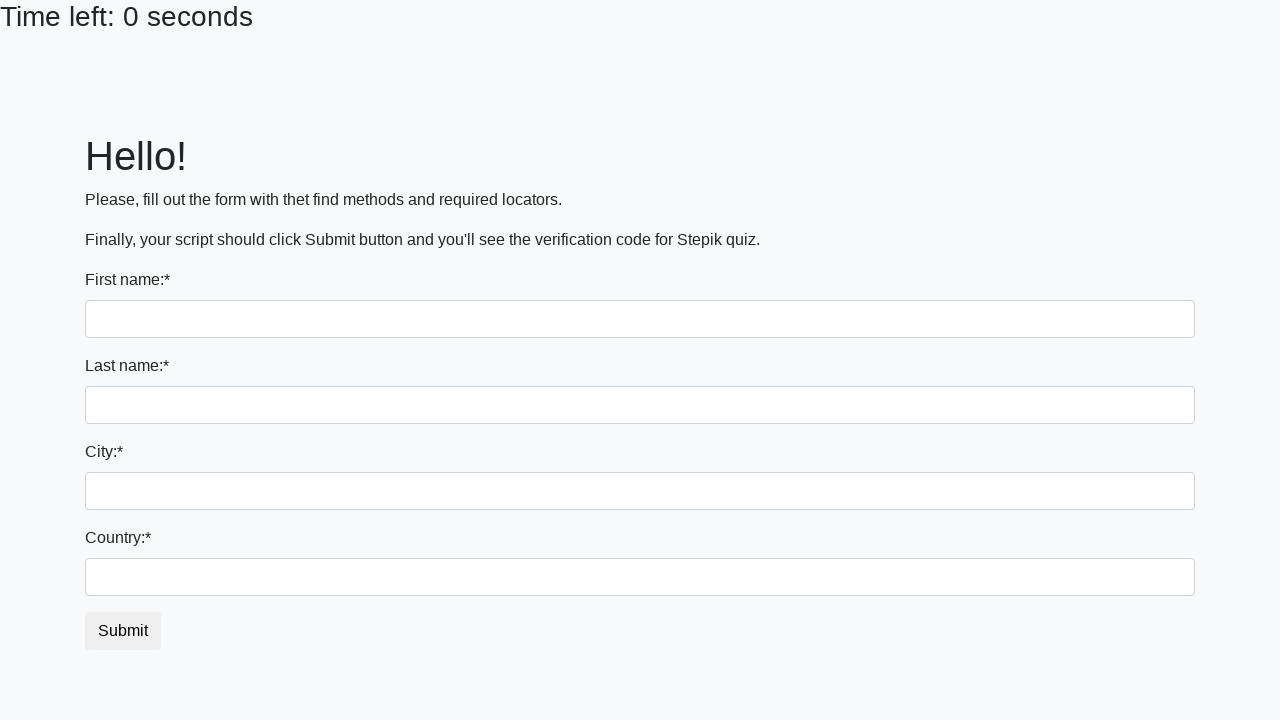